Navigates to a login practice page without performing any actions - this is a minimal test that only loads the page.

Starting URL: https://rahulshettyacademy.com/loginpagePractise/

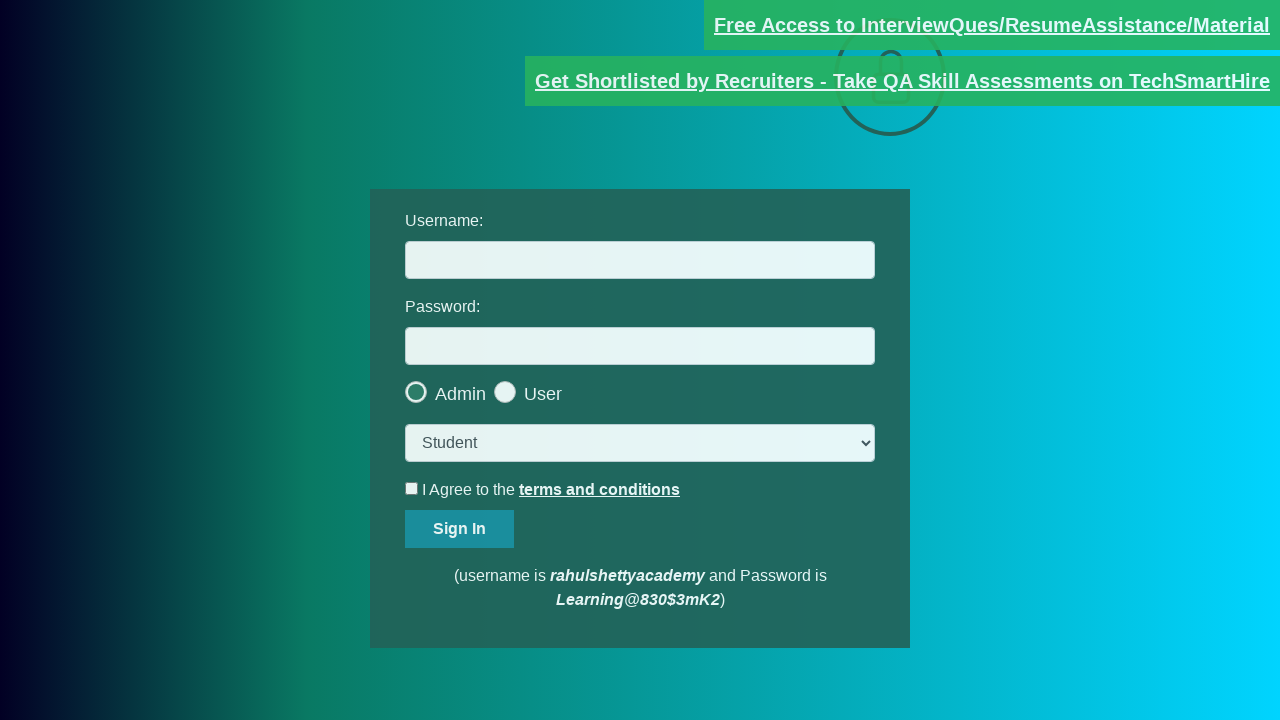

Login practice page loaded - DOM content ready
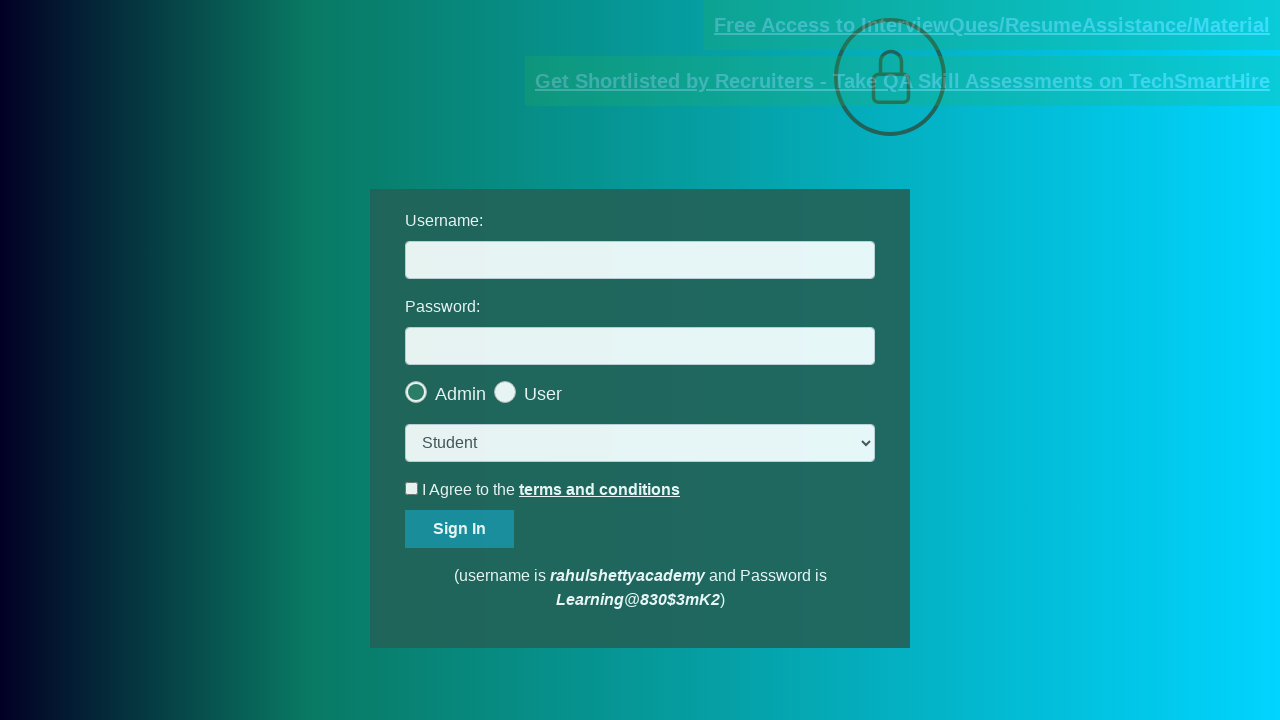

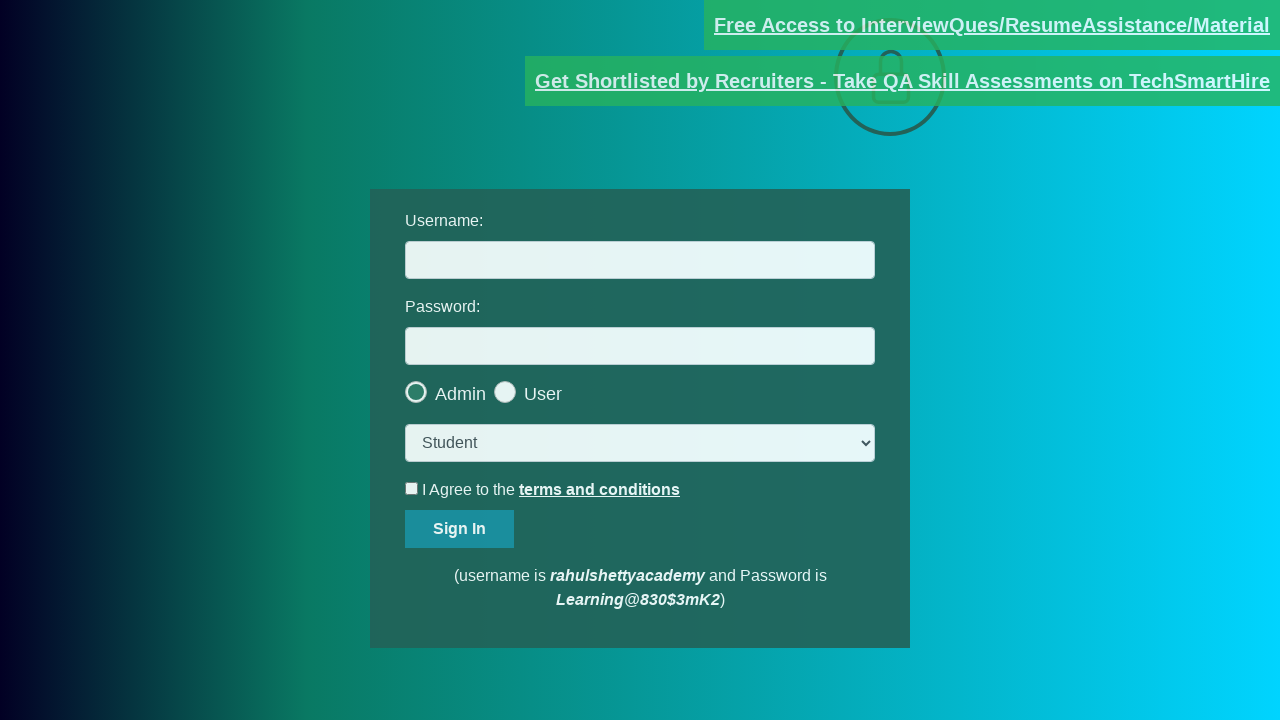